Tests sorting the "Due" column using semantic class selectors on the second table

Starting URL: http://the-internet.herokuapp.com/tables

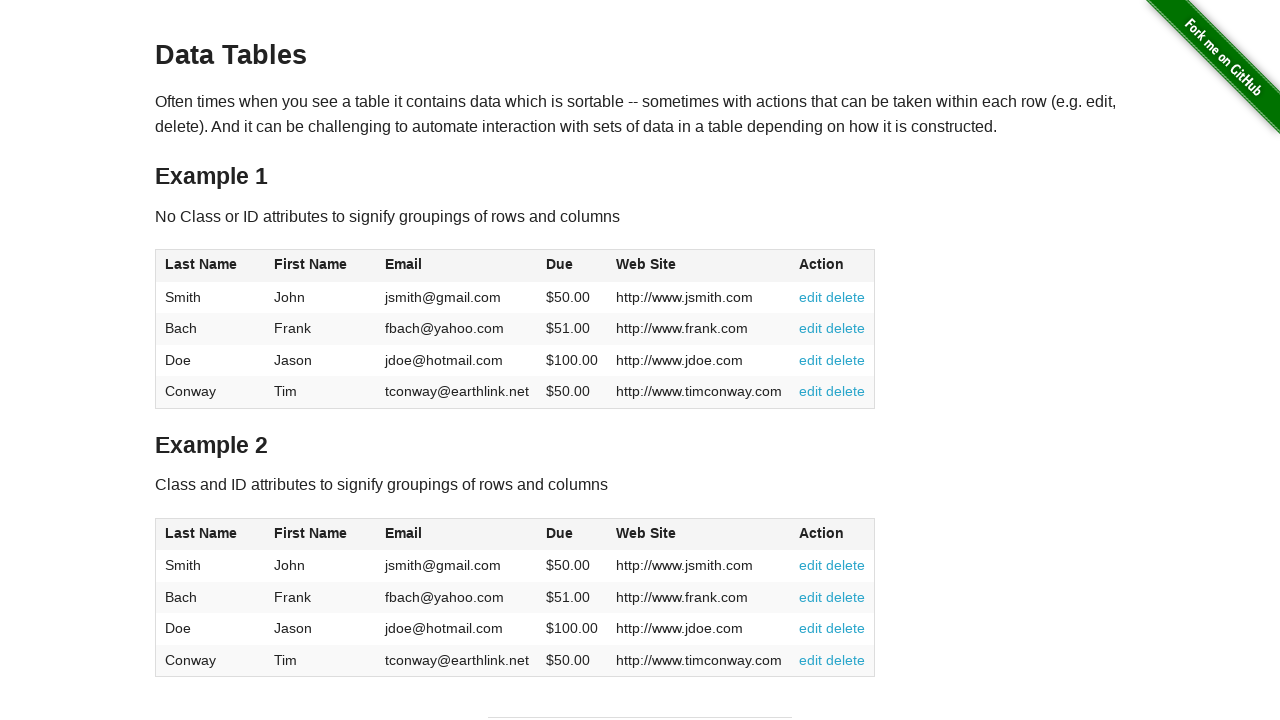

Clicked the Due column header in the second table using semantic class selector at (560, 533) on #table2 thead .dues
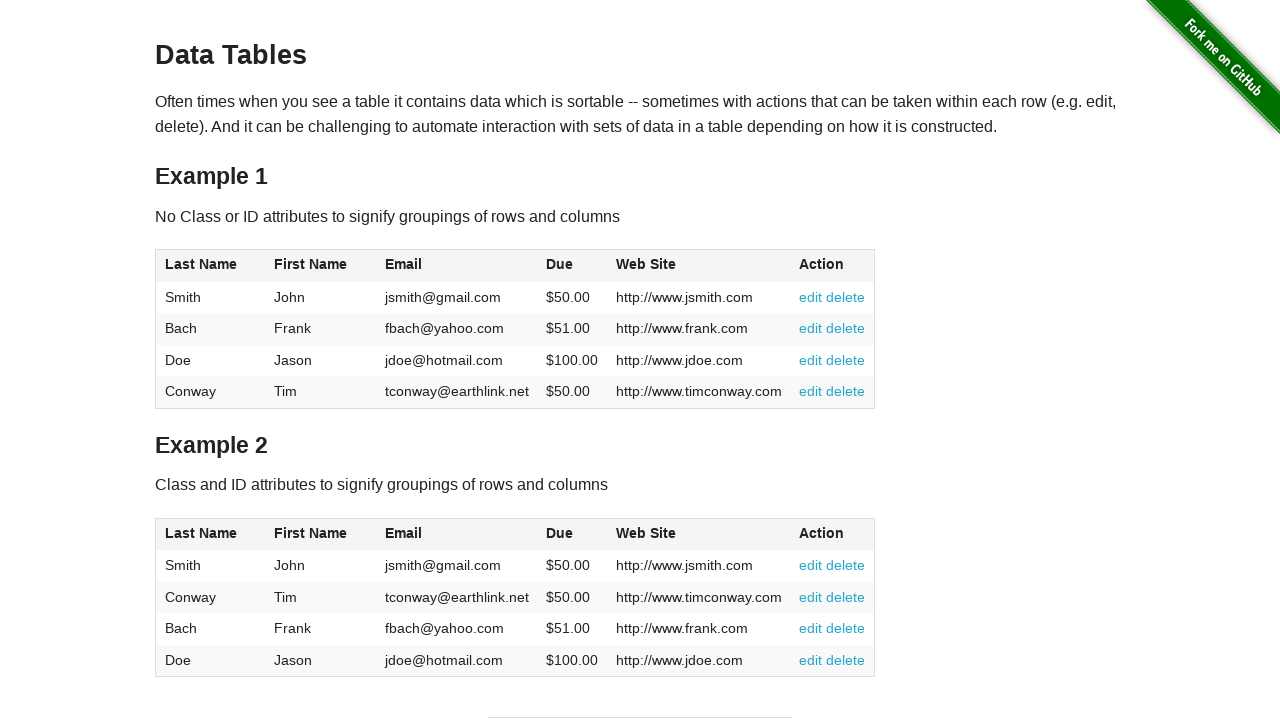

Due column data in the second table loaded after sorting
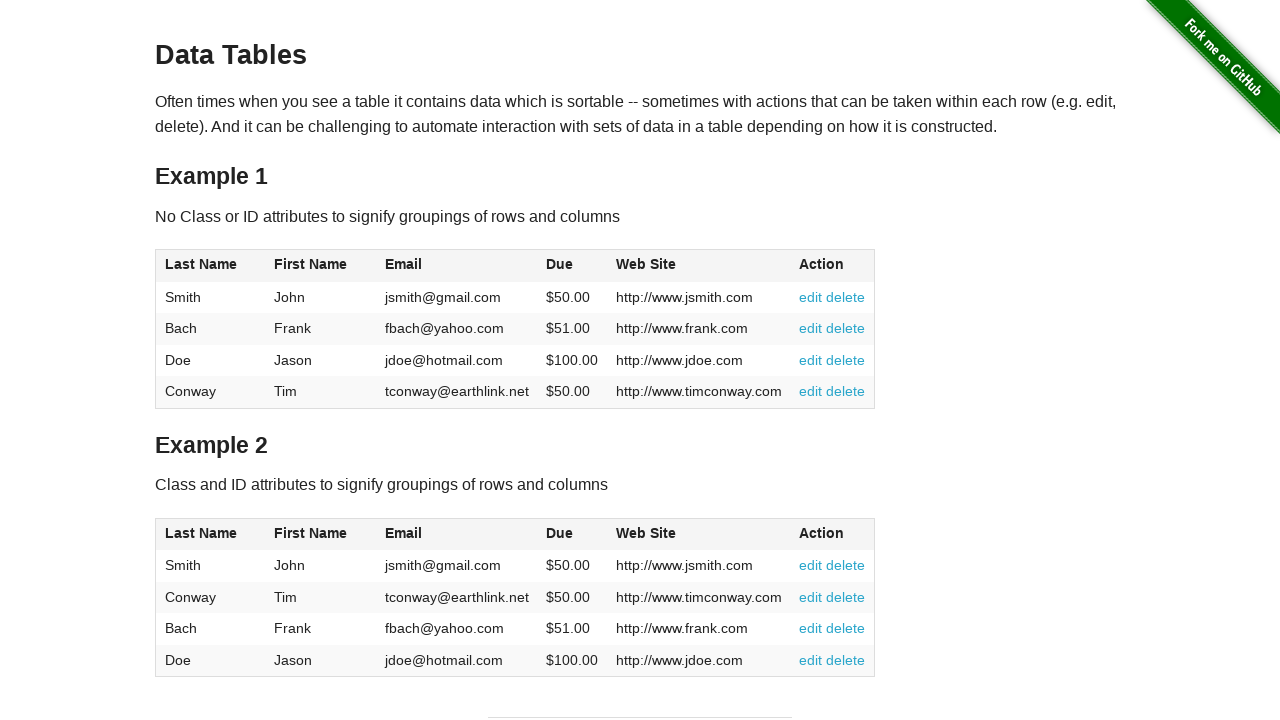

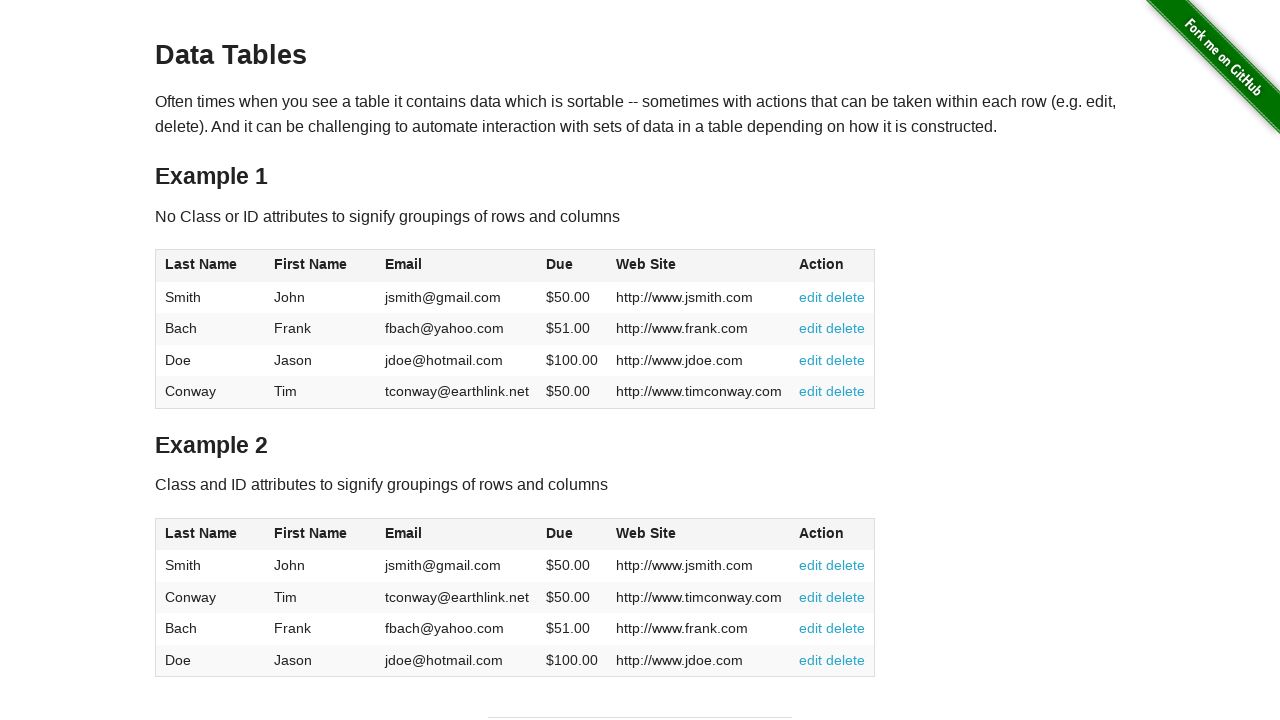